Tests fluent wait by clicking Start and waiting for the h4 element to become visible/displayed.

Starting URL: https://automationfc.github.io/dynamic-loading/

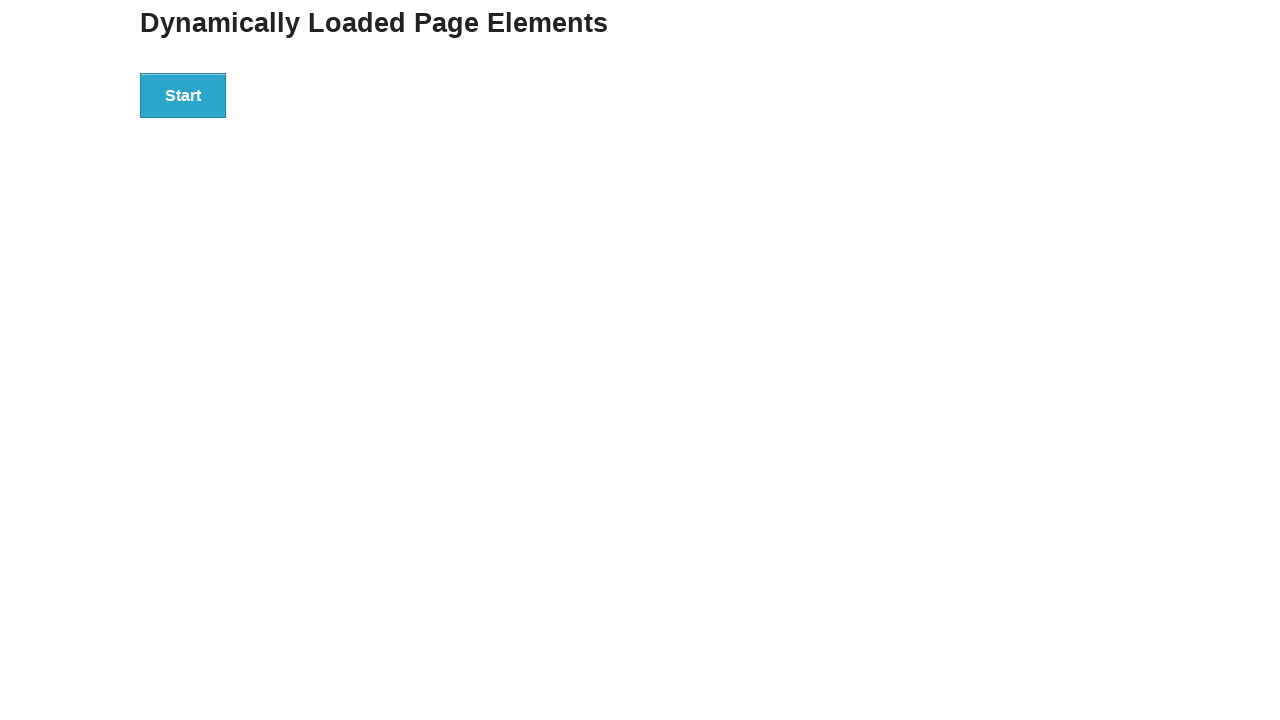

Clicked the Start button at (183, 95) on xpath=//button[text()='Start']
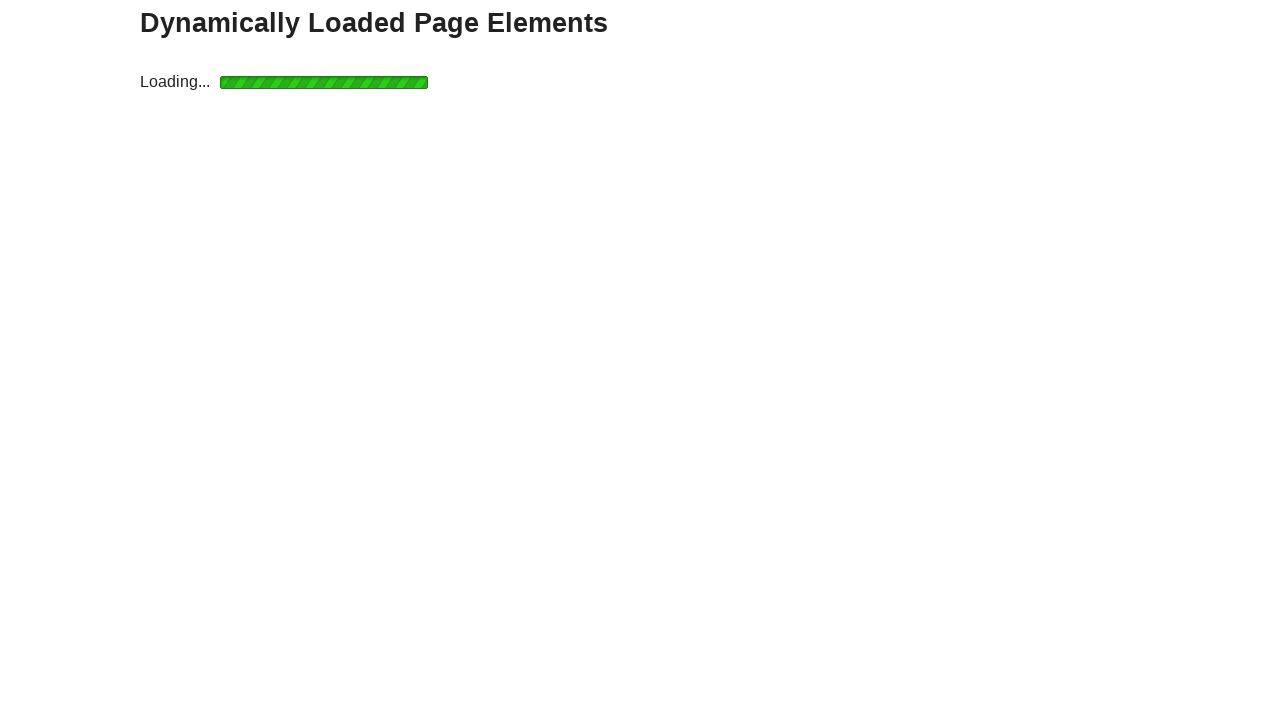

Waited for h4 element to become visible (fluent wait with 15s timeout)
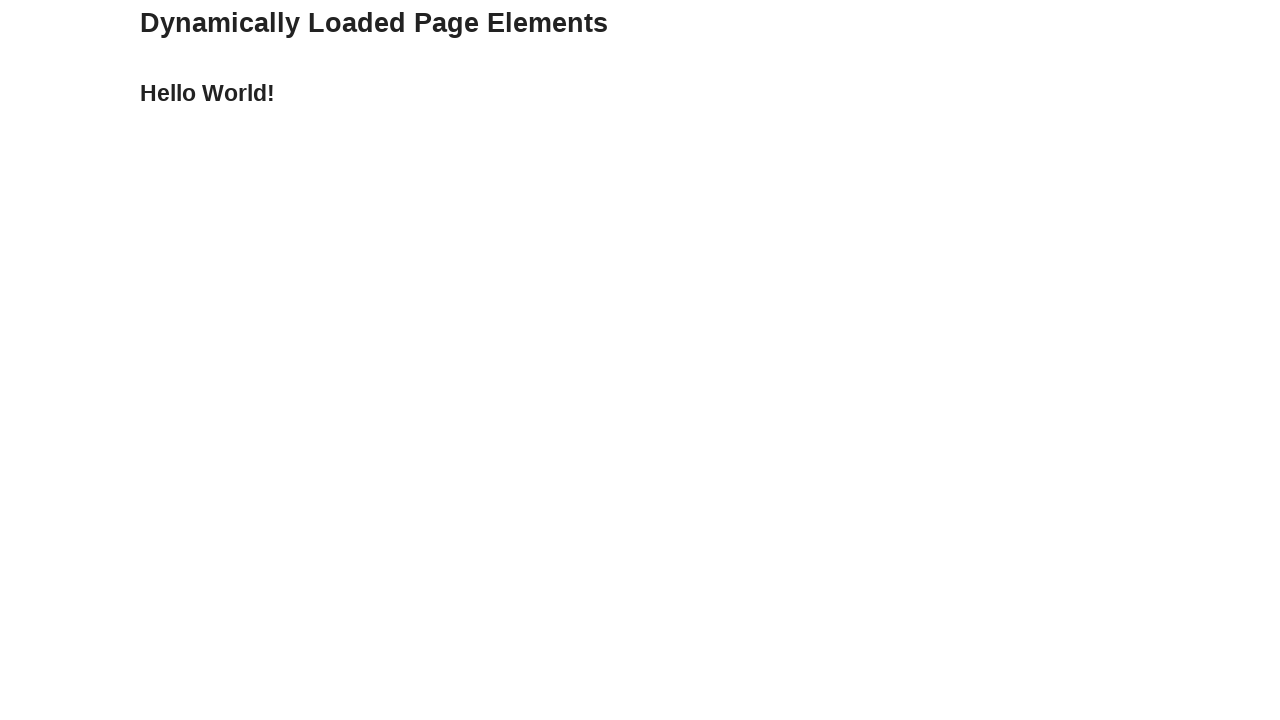

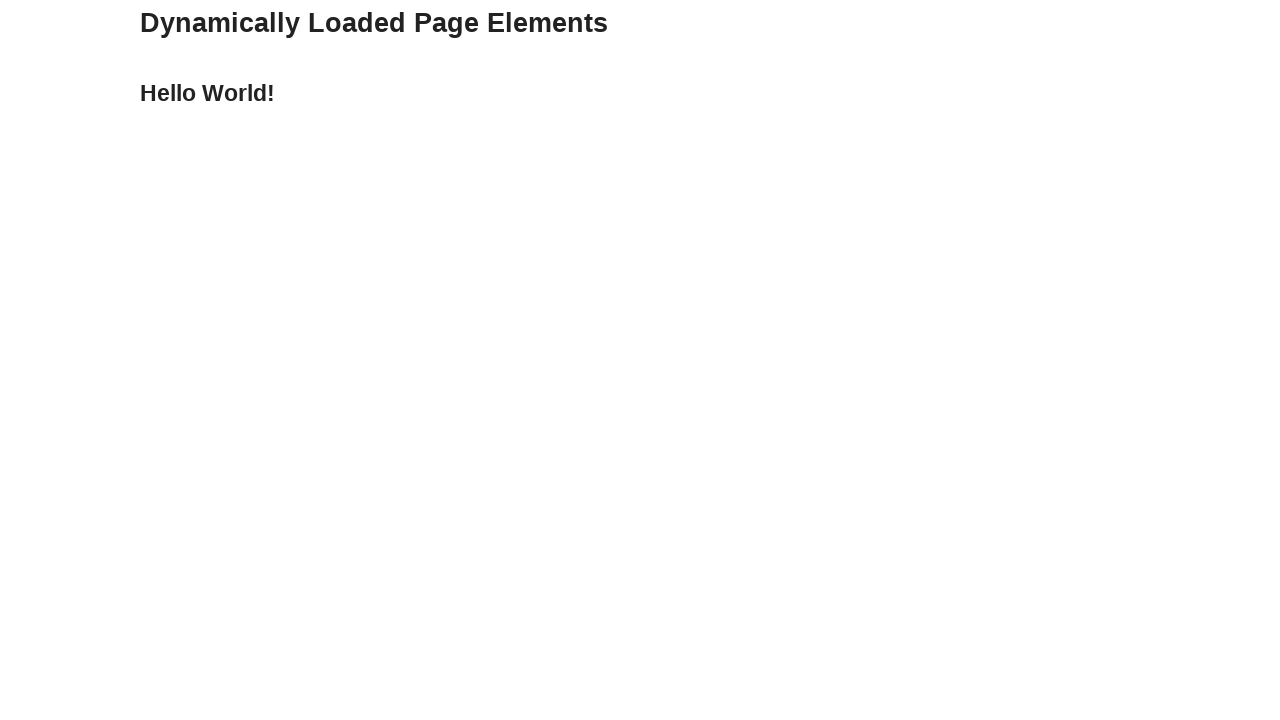